Tests the RINGS glycan converter tool by submitting KCF format glycan data and converting it to WURCS format

Starting URL: http://rings.t.soka.ac.jp/cgi-bin/tools/utilities/convert/index.pl

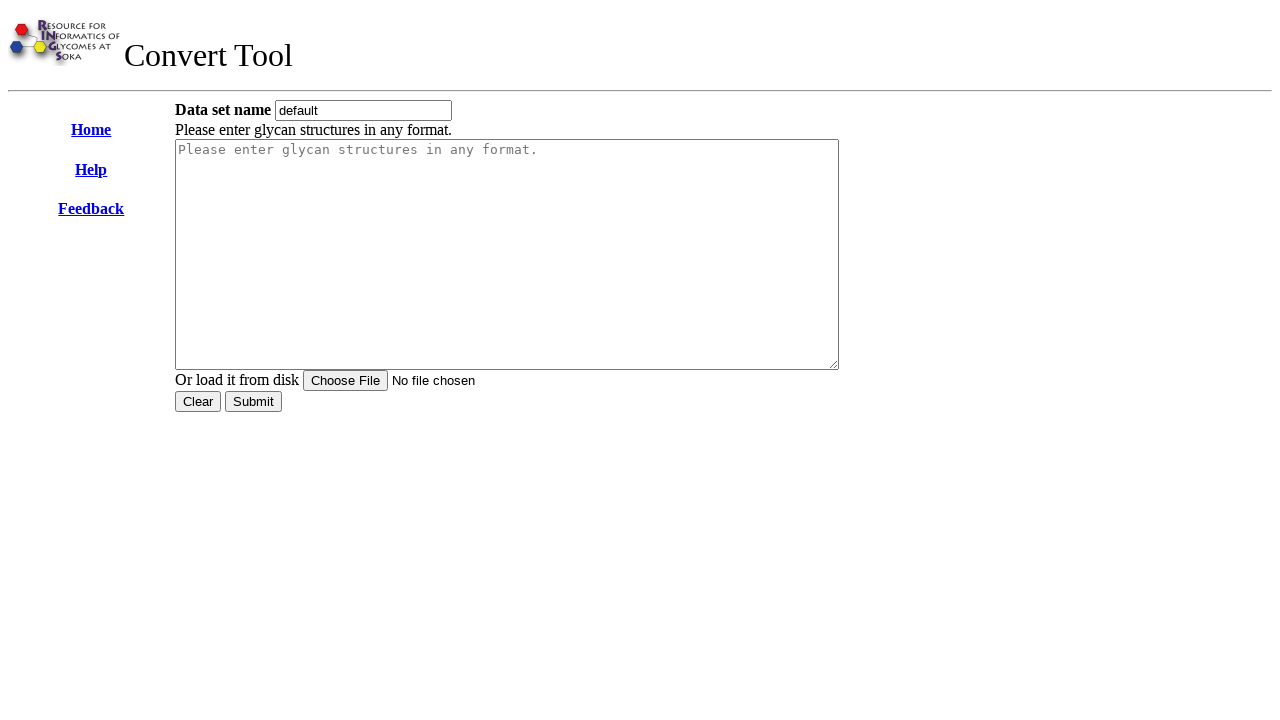

Filled dataset name field with 'default1' on input[name='datasetname']
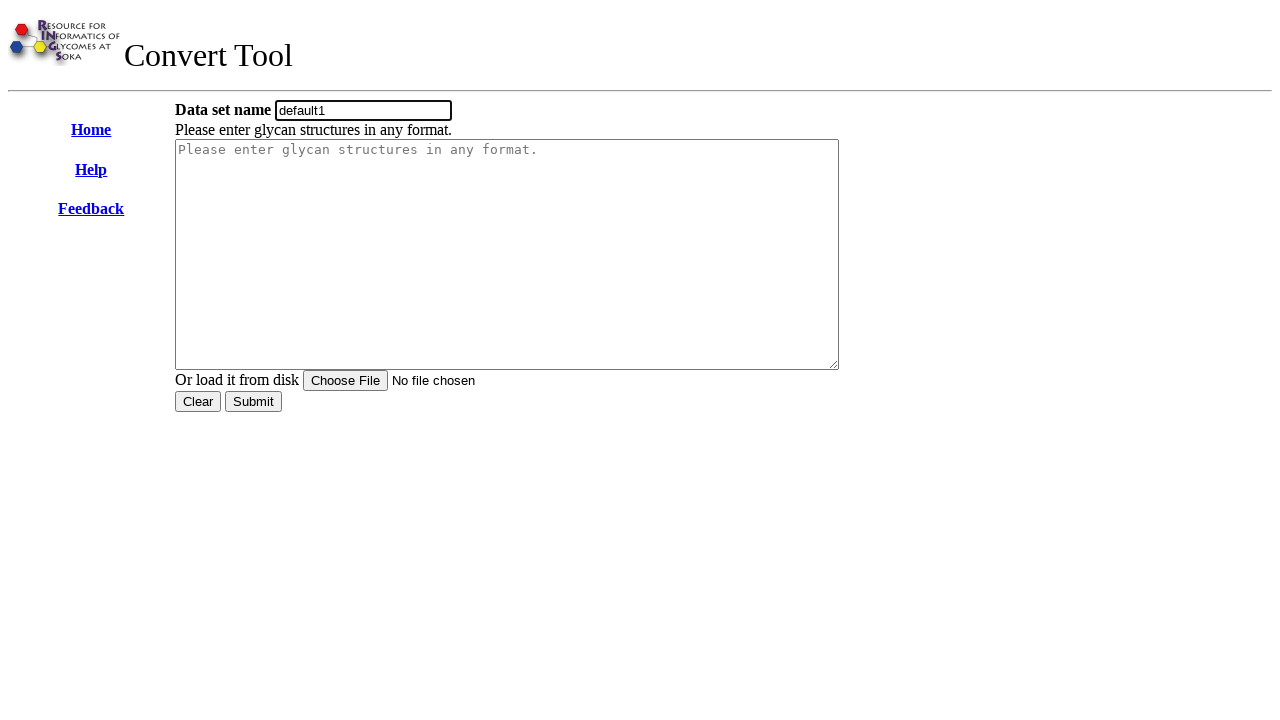

Filled glycan data textarea with KCF format data on textarea[name='in_data']
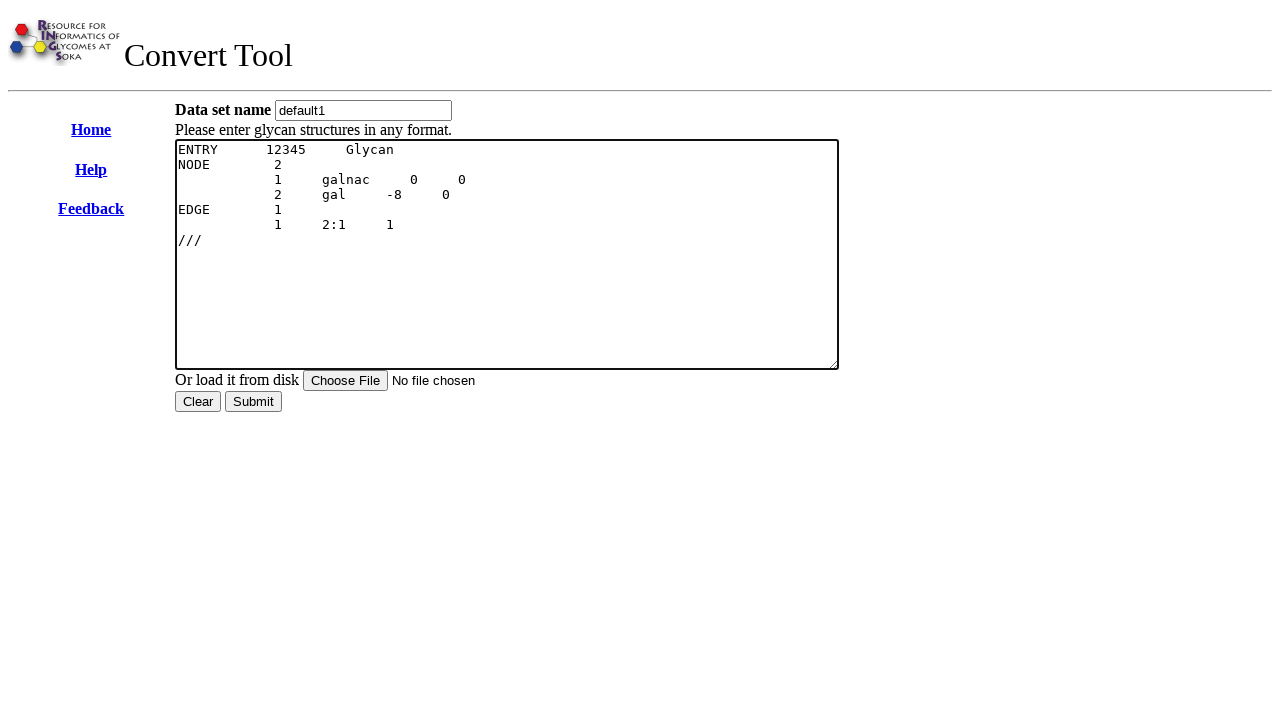

Clicked submit button to initiate conversion at (253, 402) on input[type='submit']
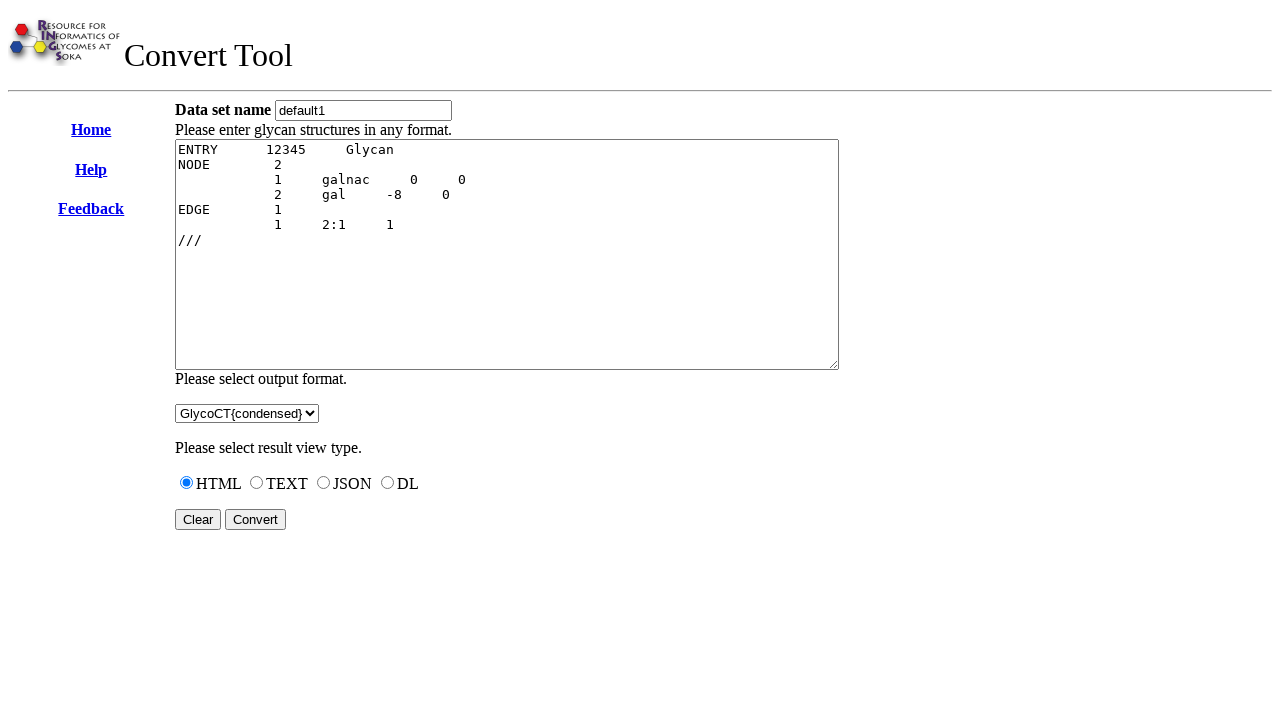

Conversion options page loaded with format selector
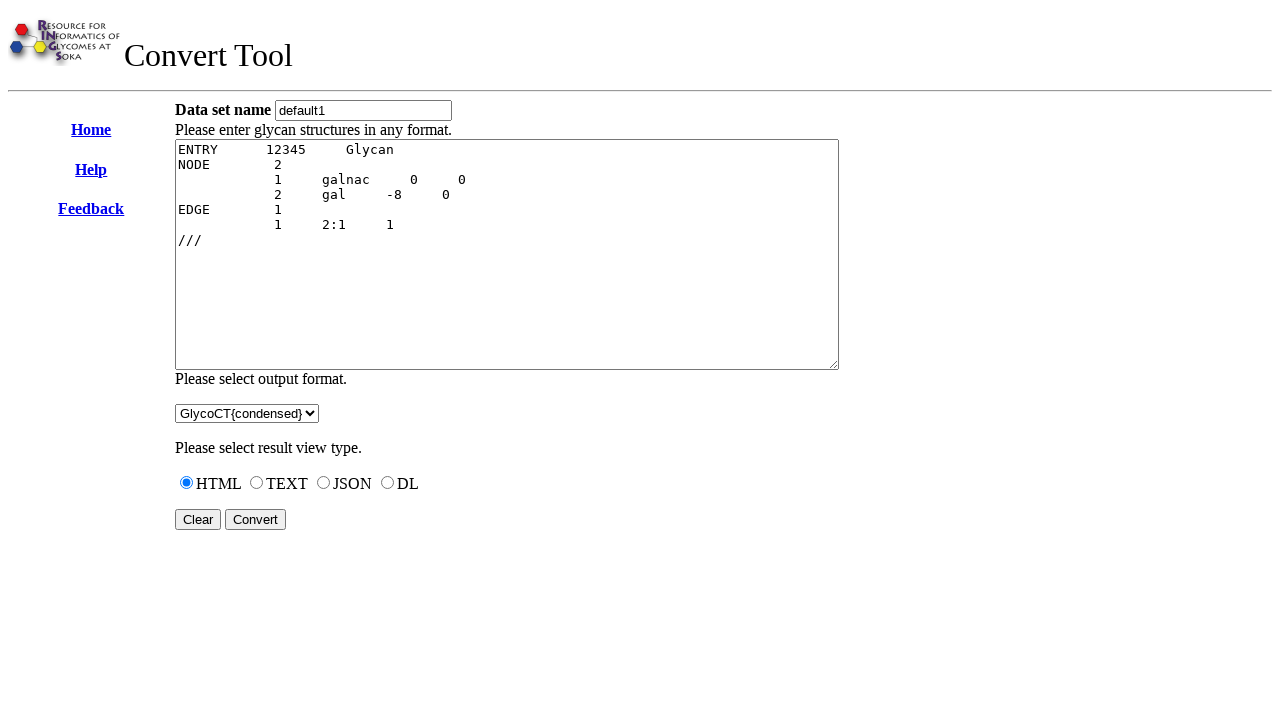

Selected WURCS format from conversion options dropdown on select[name='convert_to']
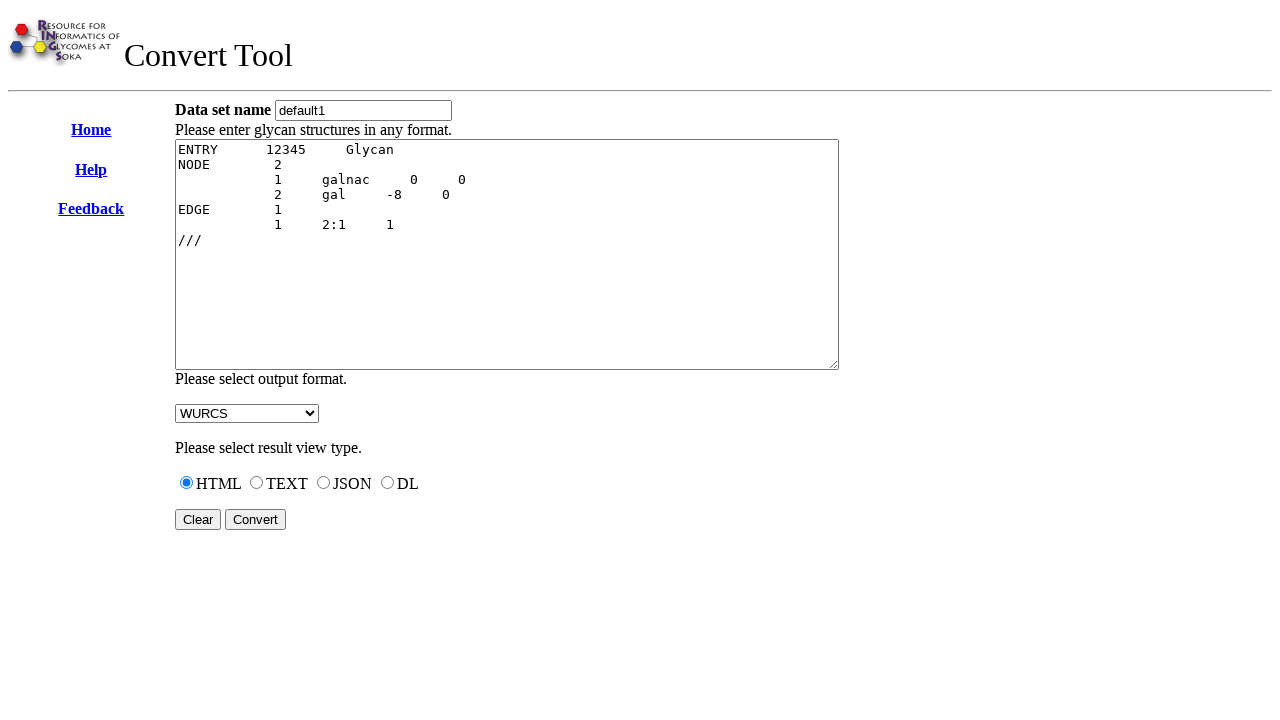

Clicked submit button to convert glycan data to WURCS format at (255, 520) on input[type='submit']
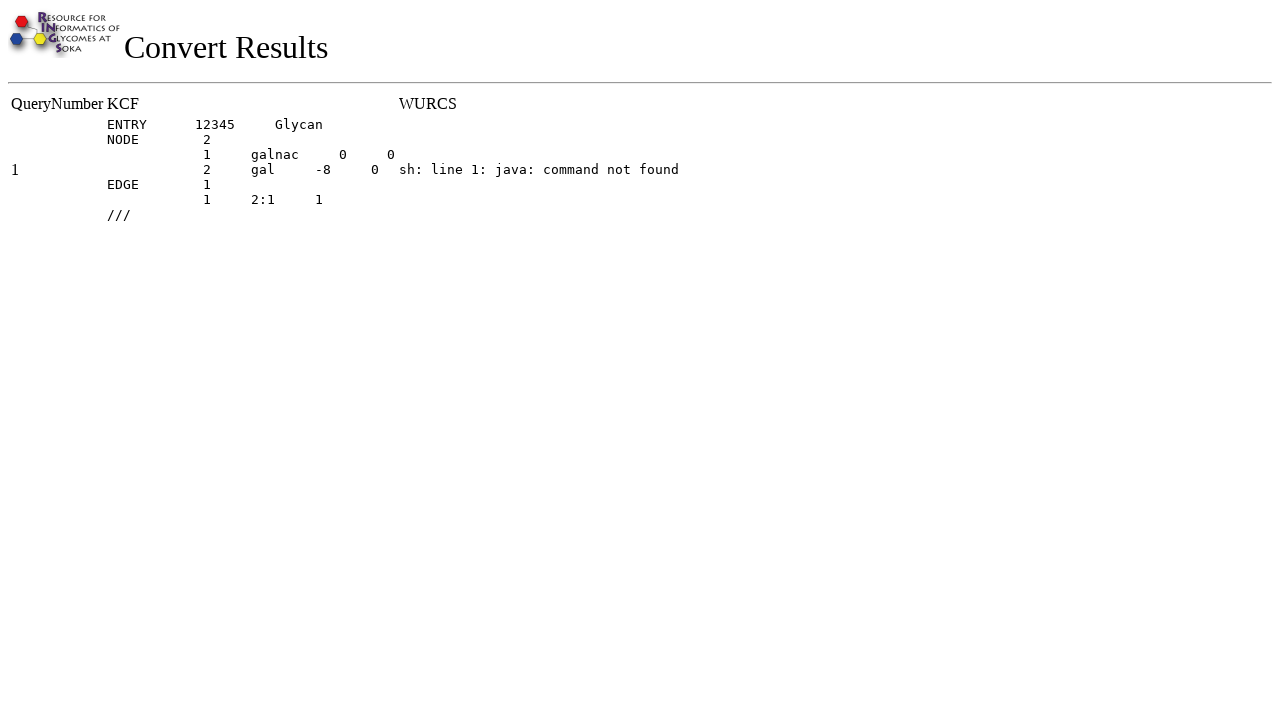

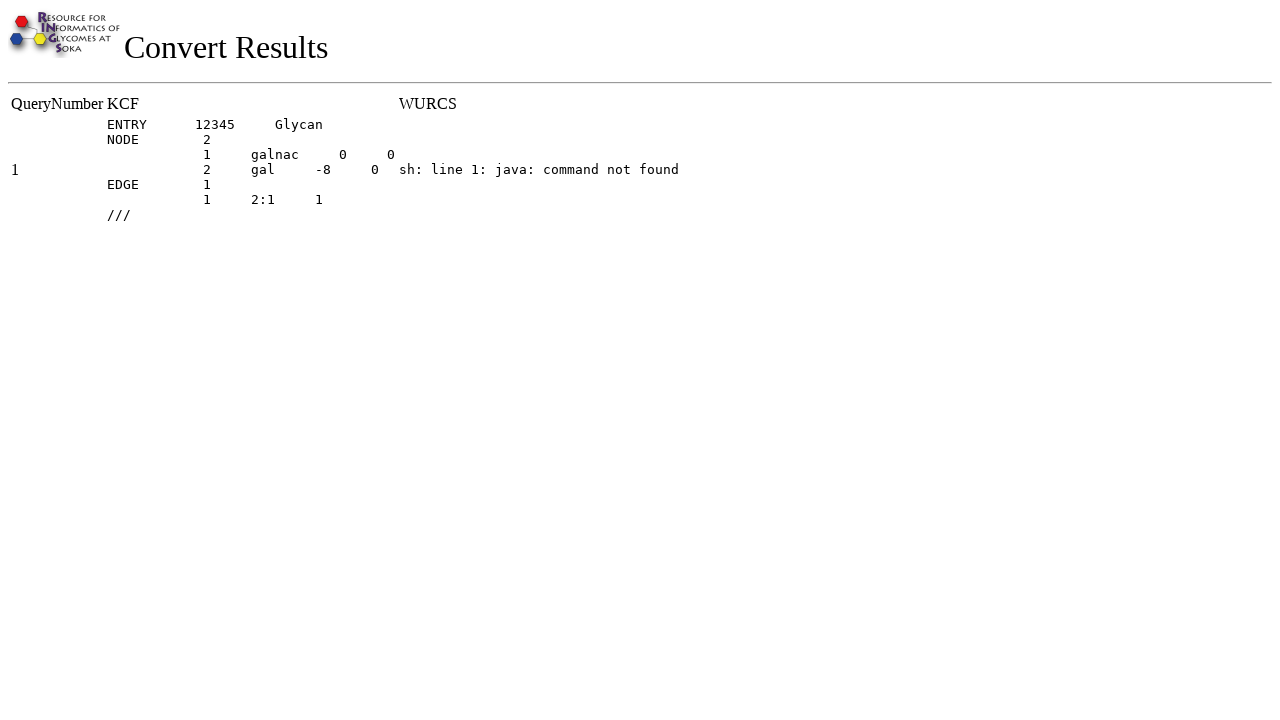